Tests alert and confirmation dialog handling by triggering different alert types and accepting/dismissing them

Starting URL: https://demoqa.com/alerts

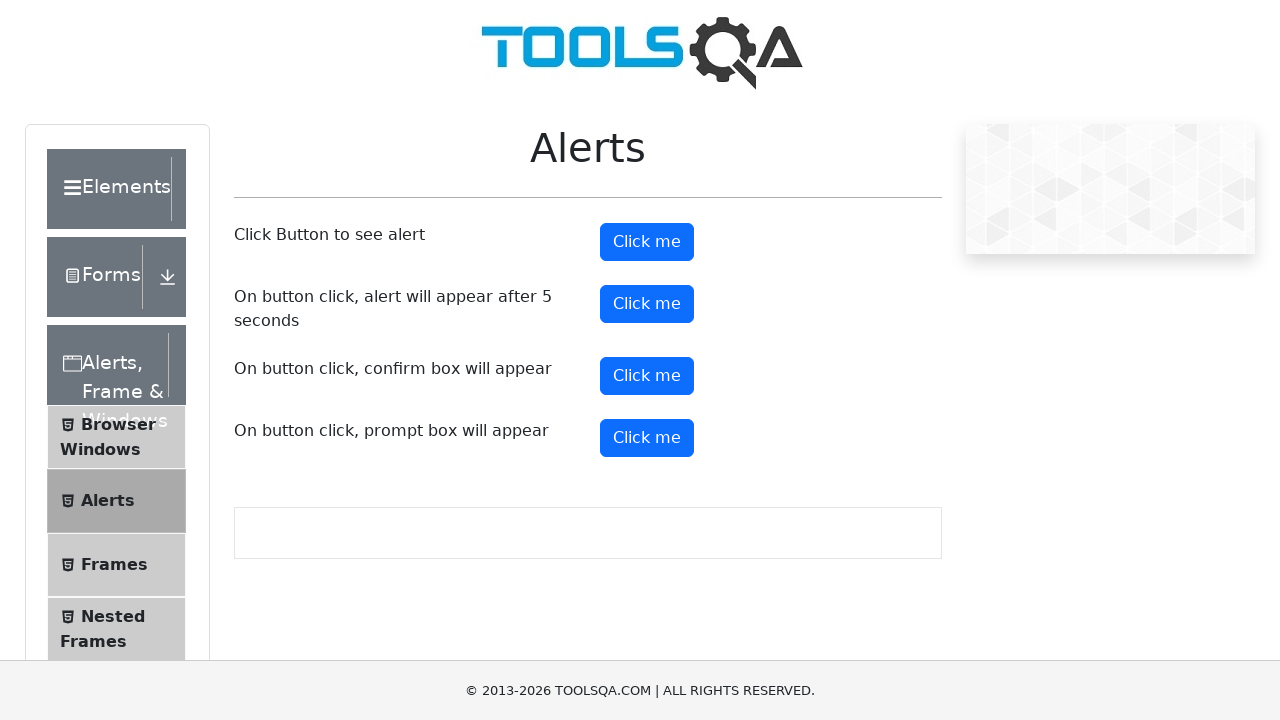

Clicked alert button to trigger alert dialog at (647, 242) on #alertButton
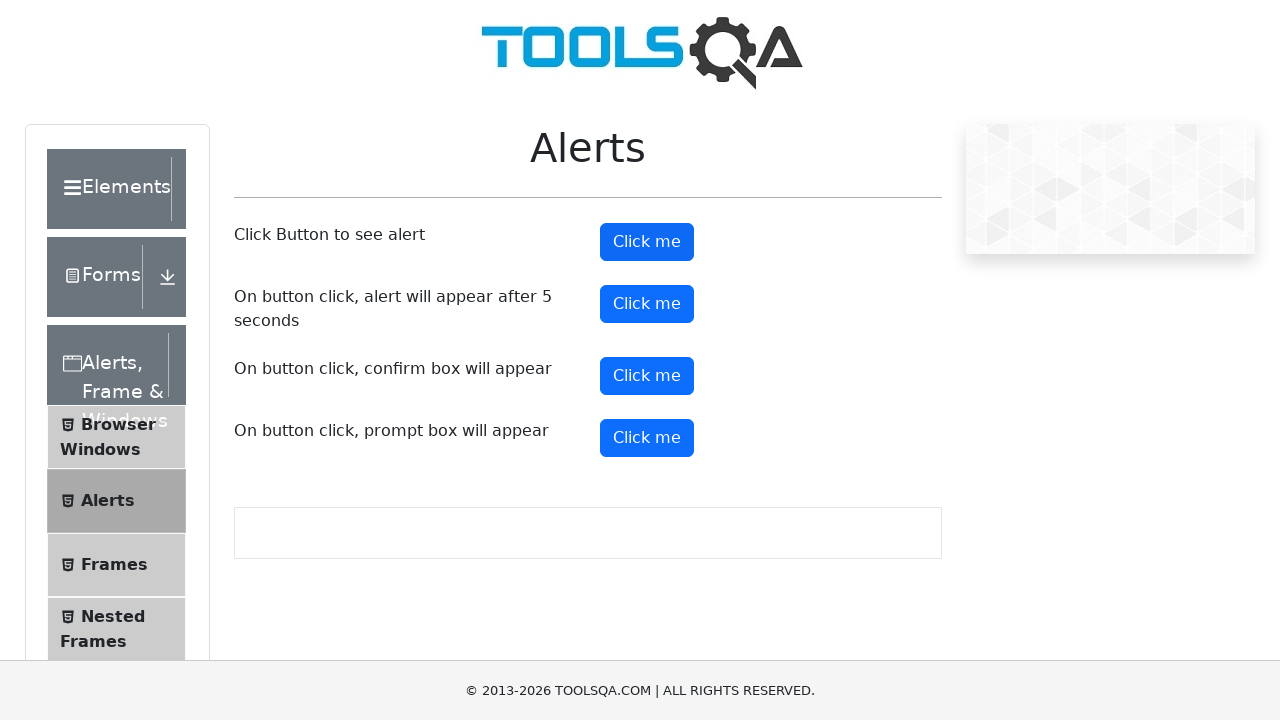

Set up listener to accept alert dialog
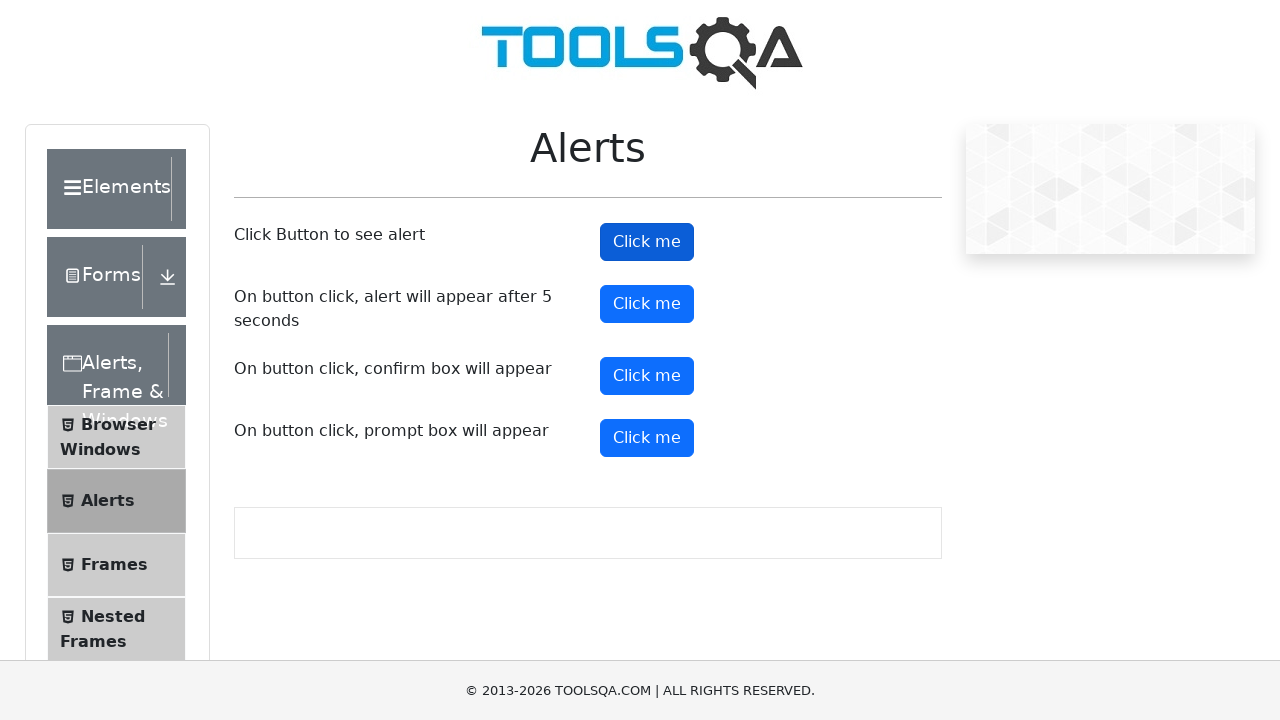

Brief pause to ensure alert dialog is handled
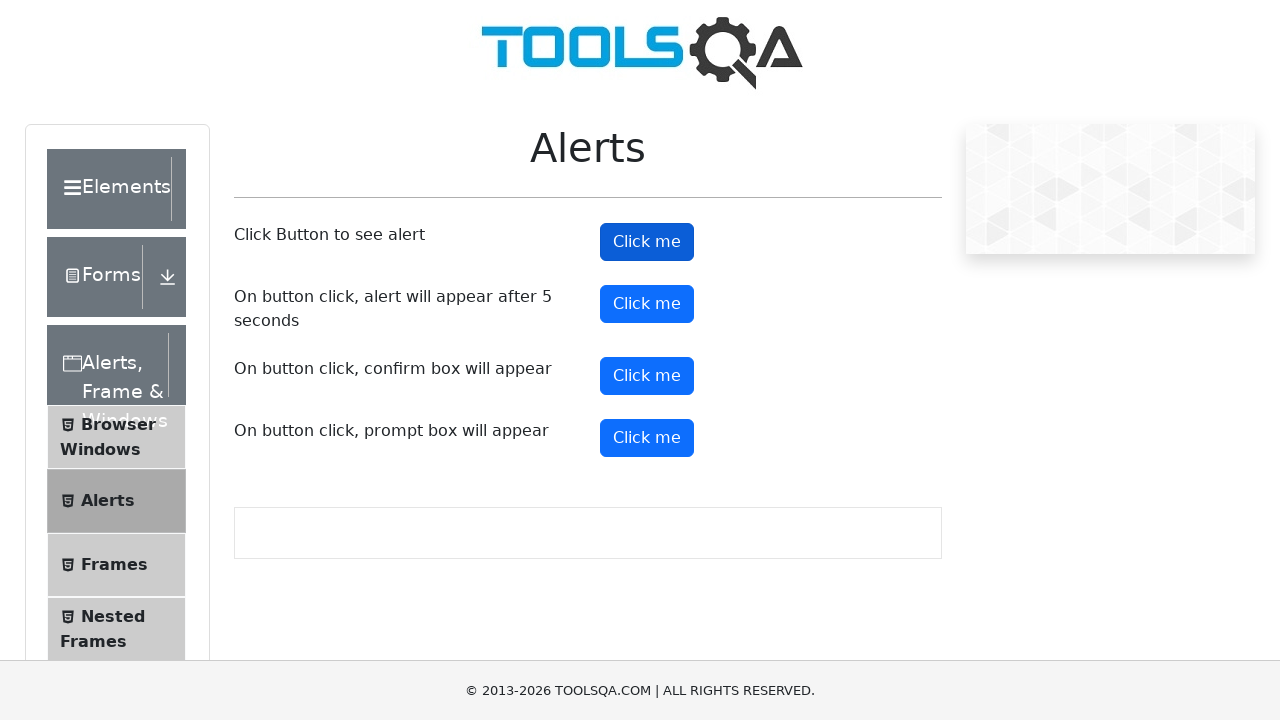

Clicked confirmation button to trigger confirmation dialog at (647, 376) on #confirmButton
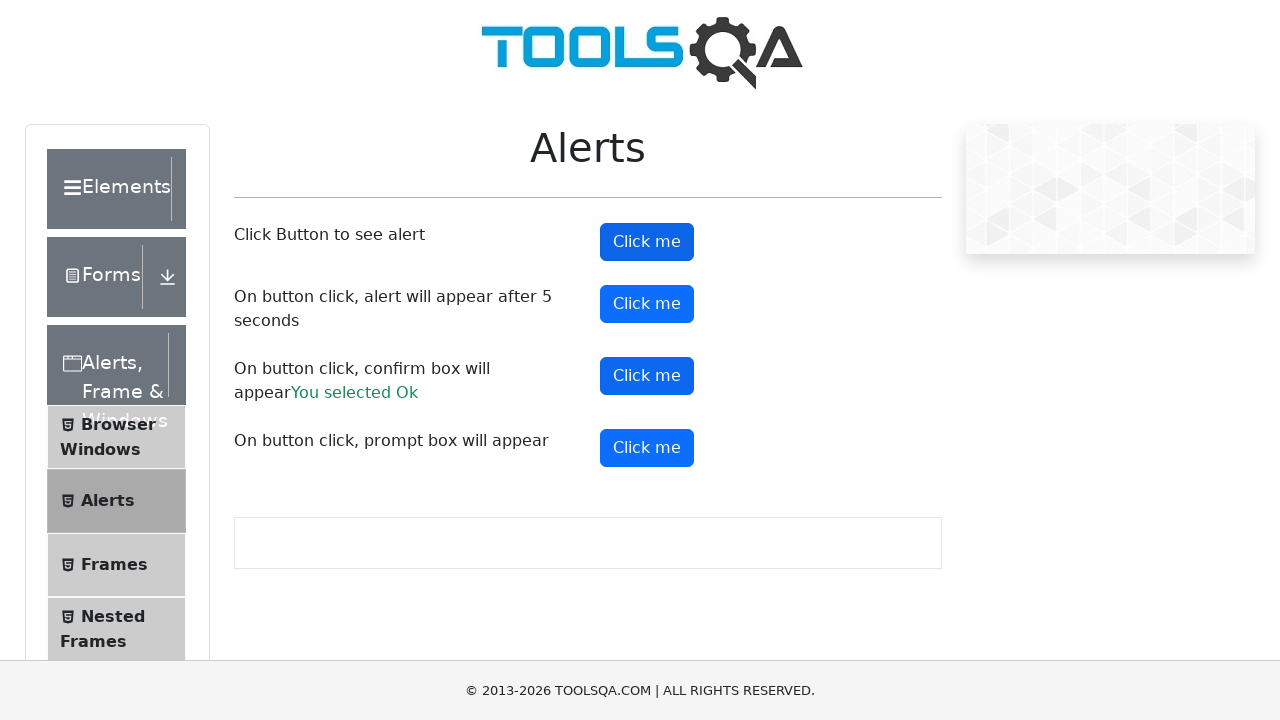

Set up listener to dismiss confirmation dialog
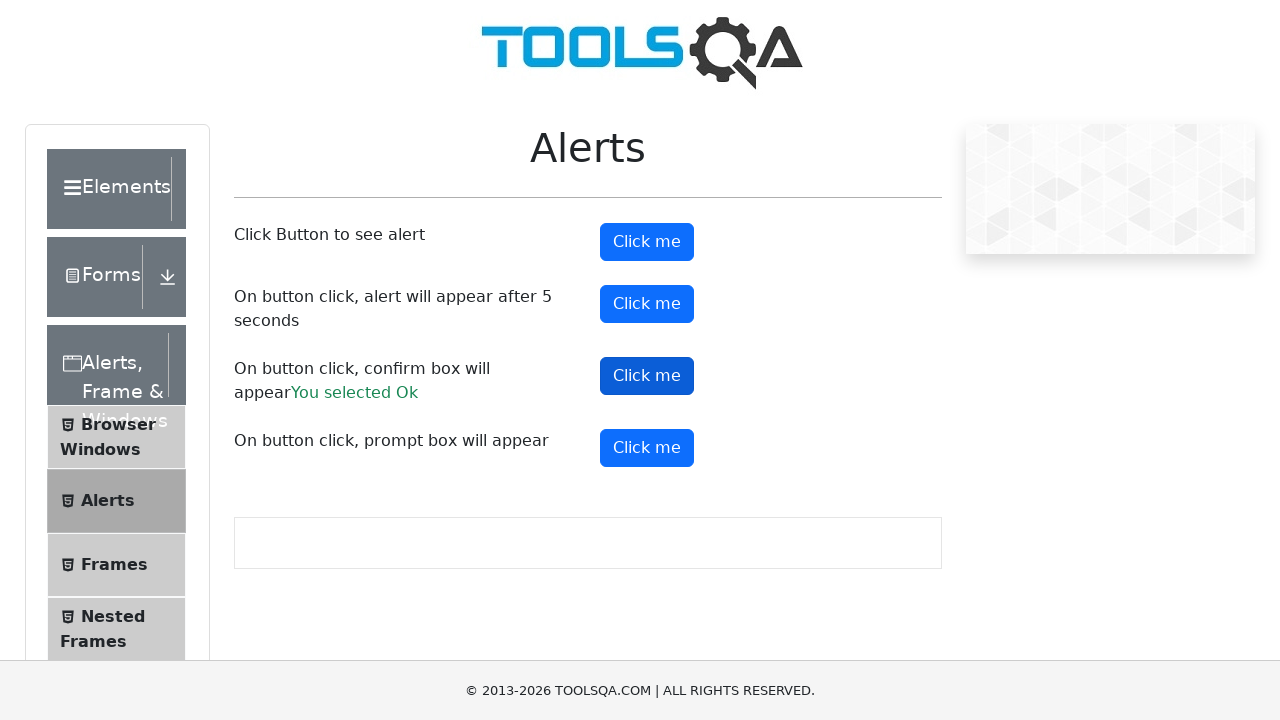

Brief pause to ensure confirmation dialog is dismissed
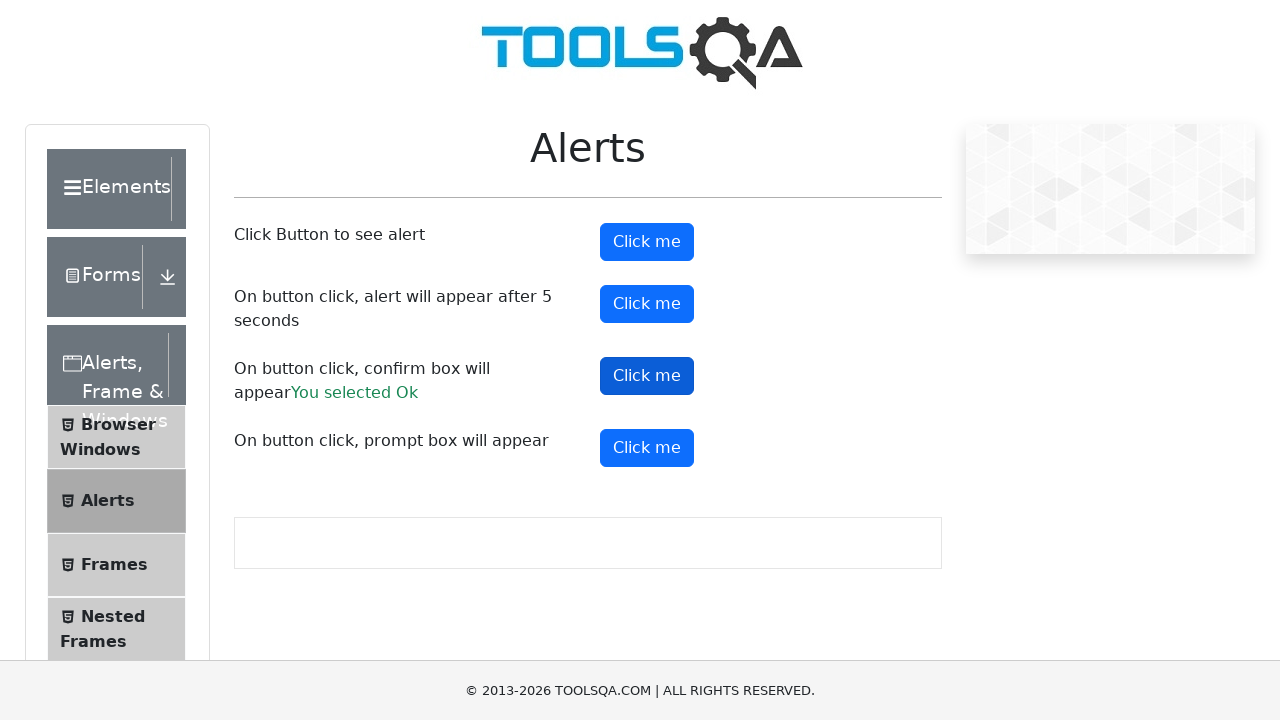

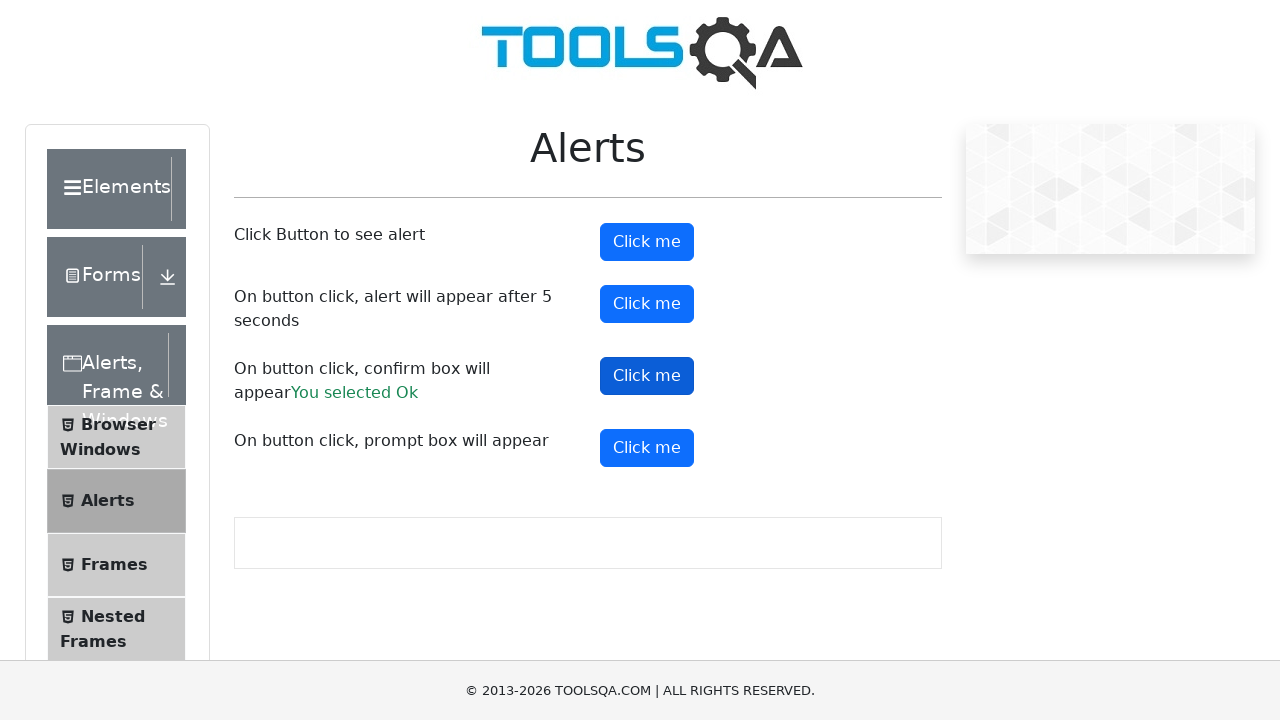